Tests user registration by filling out the registration form with all required fields and submitting it

Starting URL: https://parabank.parasoft.com/parabank/index.htm

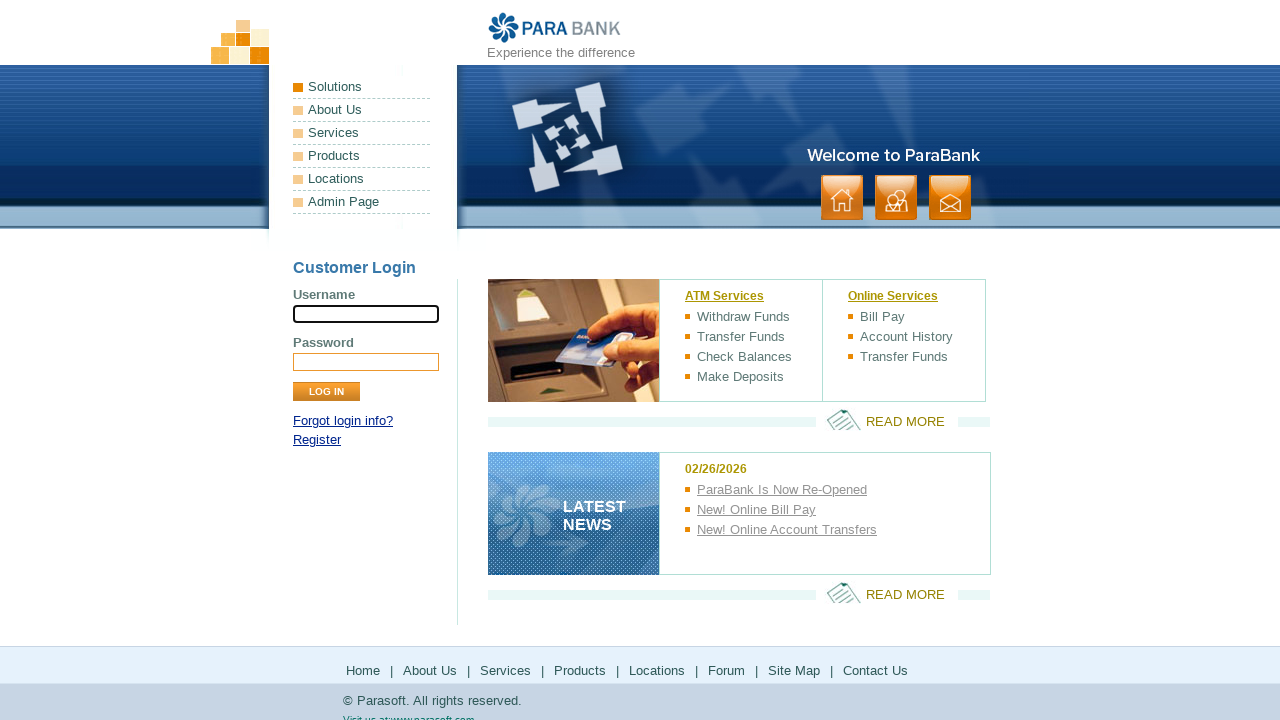

Clicked on Register link at (317, 440) on xpath=//a[contains(text(),'Register')]
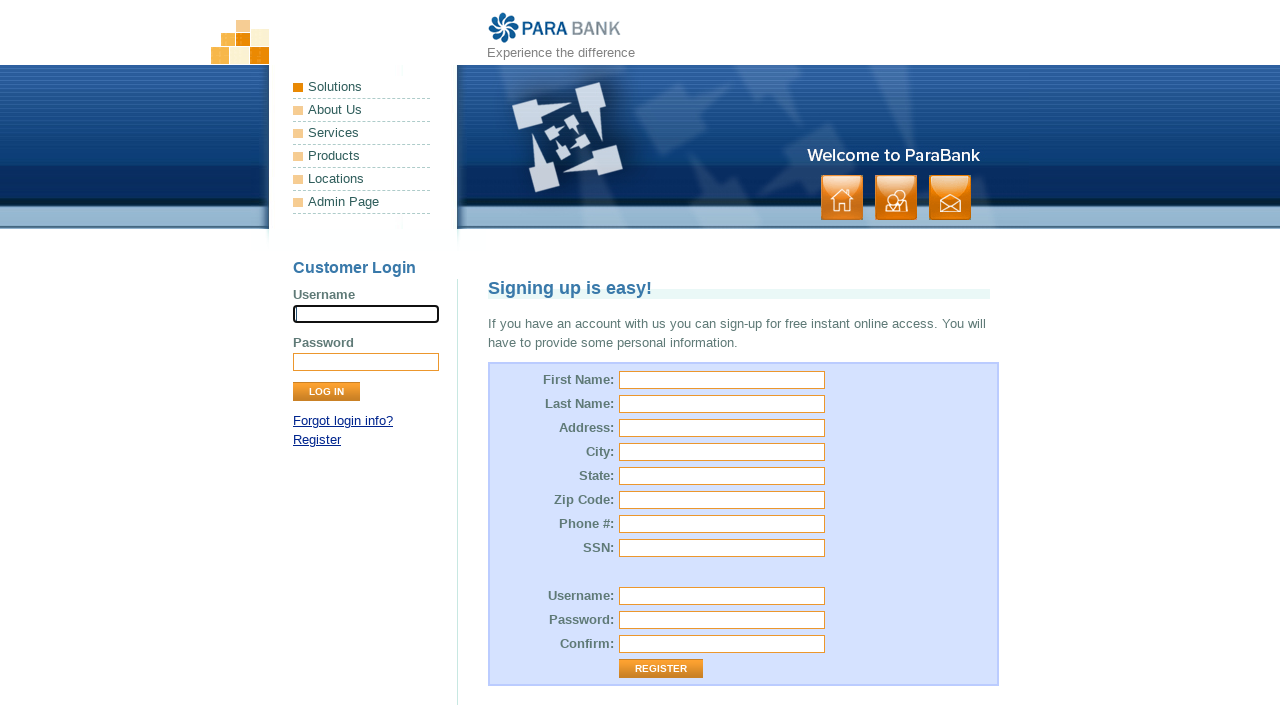

Filled first name field with 'Priya' on input[name='customer.firstName']
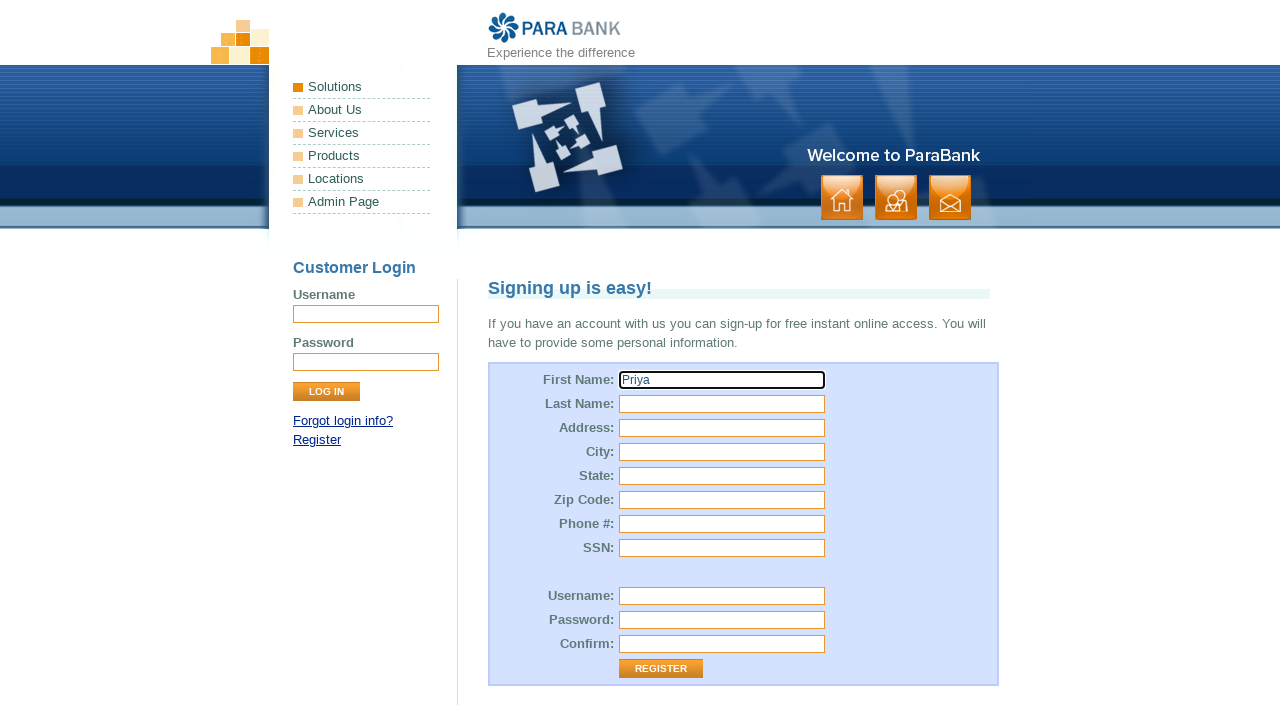

Filled last name field with 'Patel' on input[name='customer.lastName']
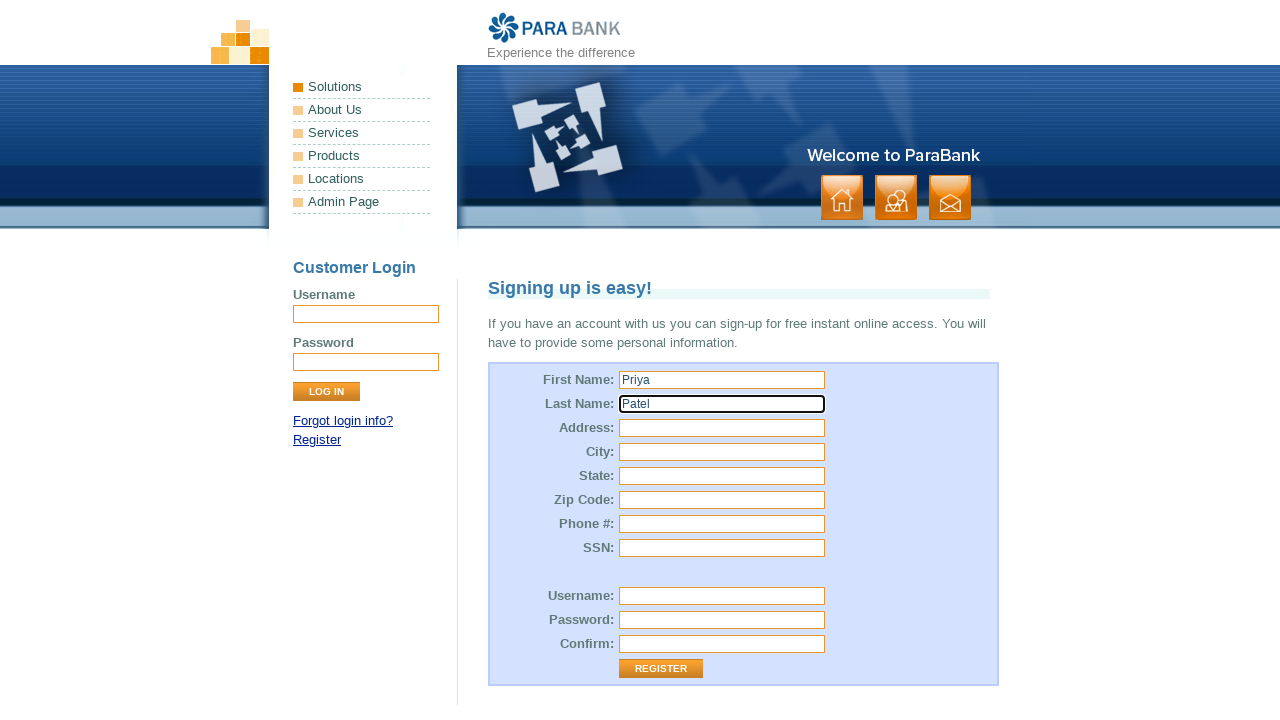

Filled address field with 'camrose avenue' on input[id='customer.address.street']
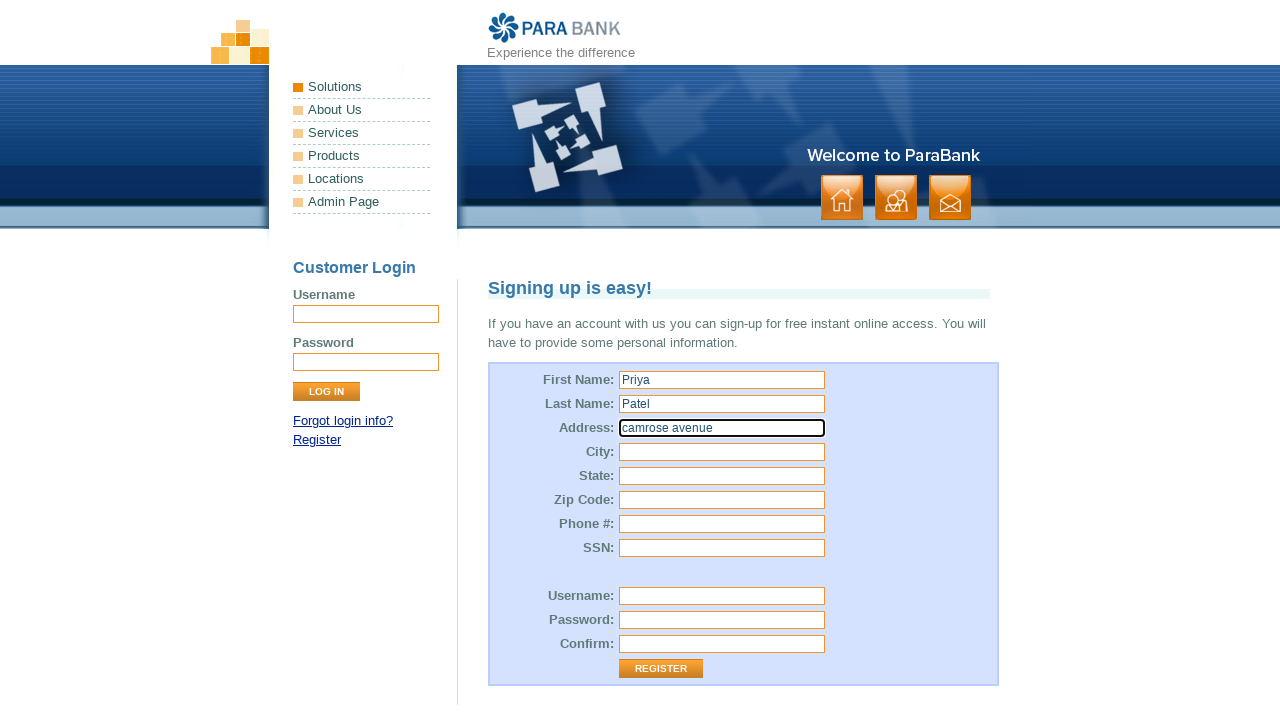

Filled city field with 'Edgware' on input[id='customer.address.city']
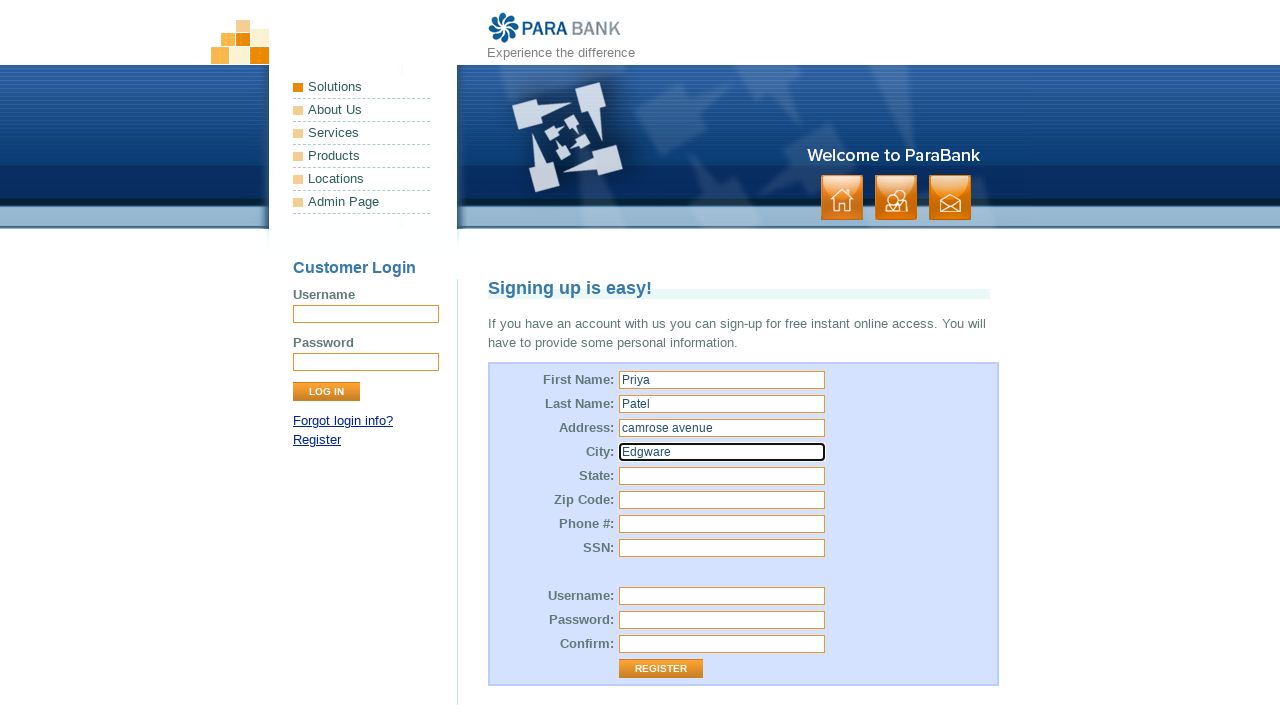

Filled state field with 'London' on input[id='customer.address.state']
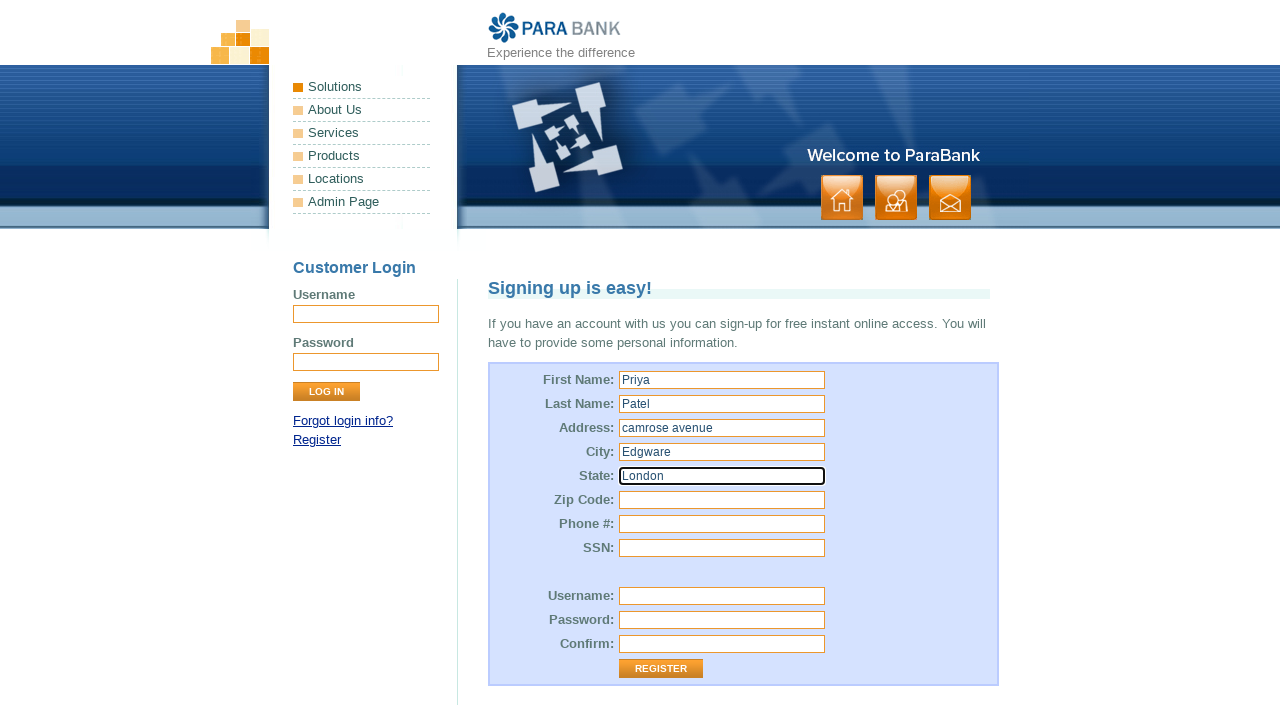

Filled zip code field with 'HA86AG' on input[id='customer.address.zipCode']
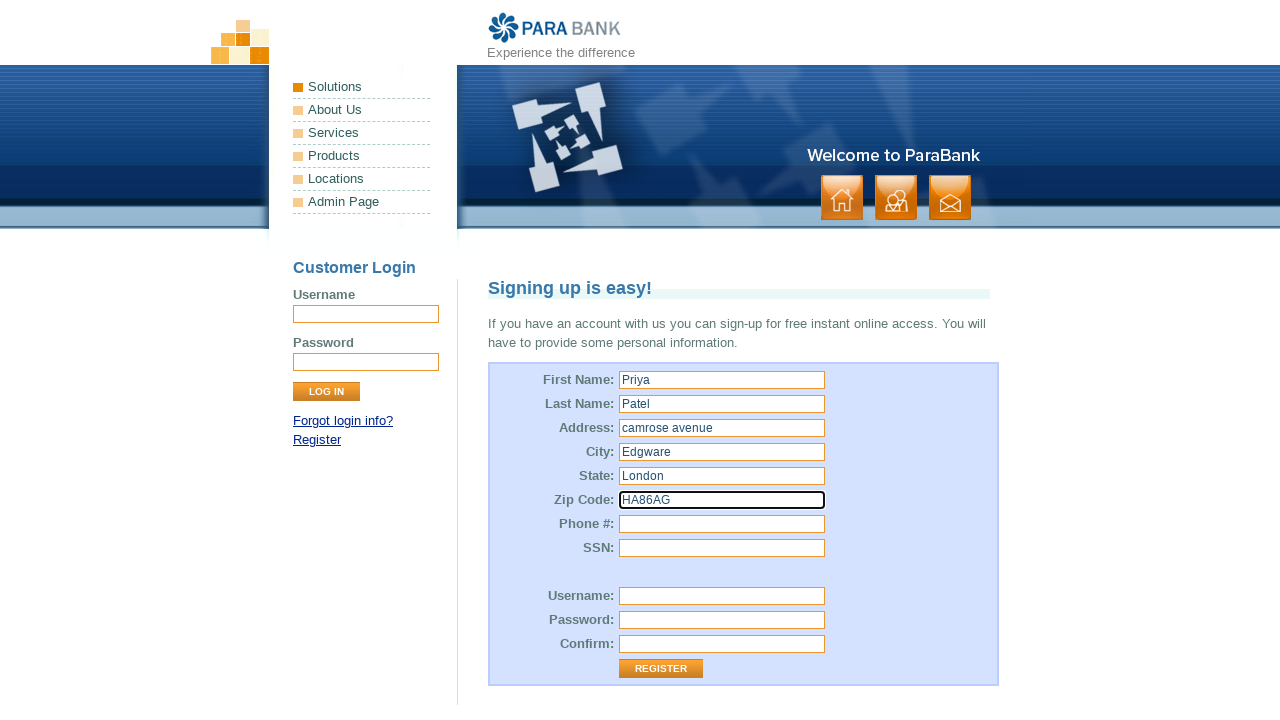

Filled phone number field with '1234567890' on input[id='customer.phoneNumber']
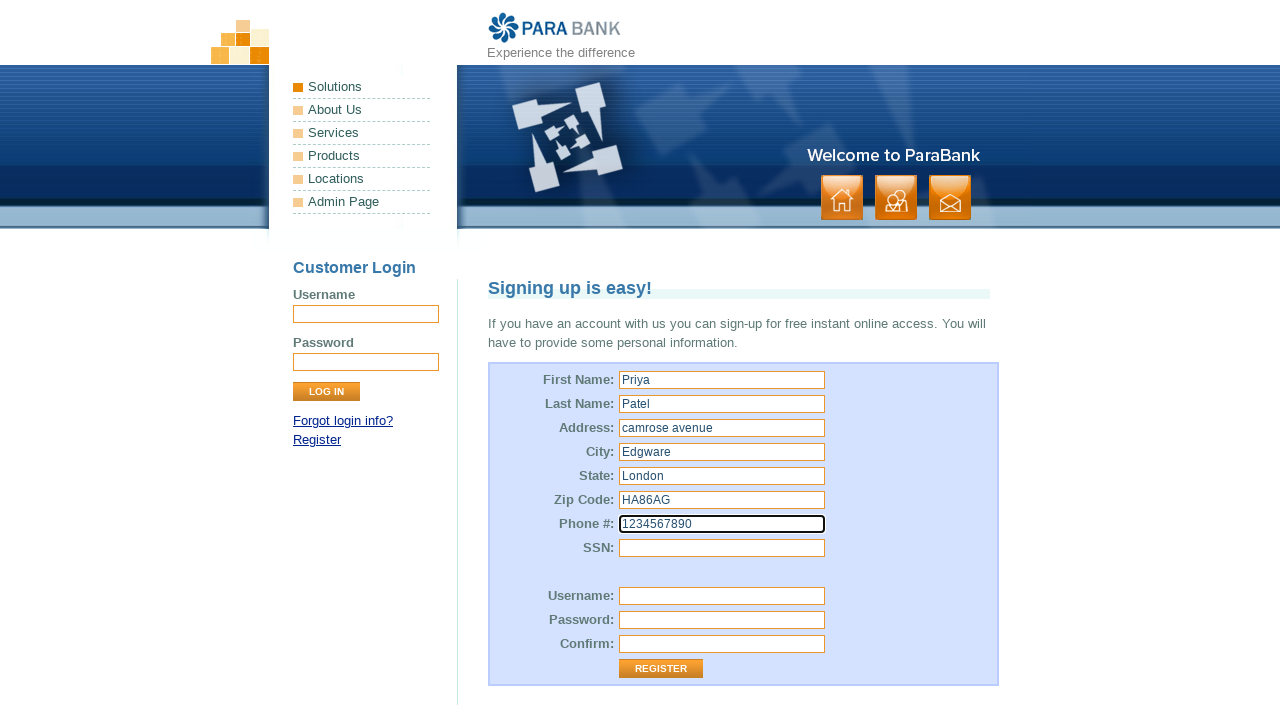

Filled SSN field with '123456777' on input[id='customer.ssn']
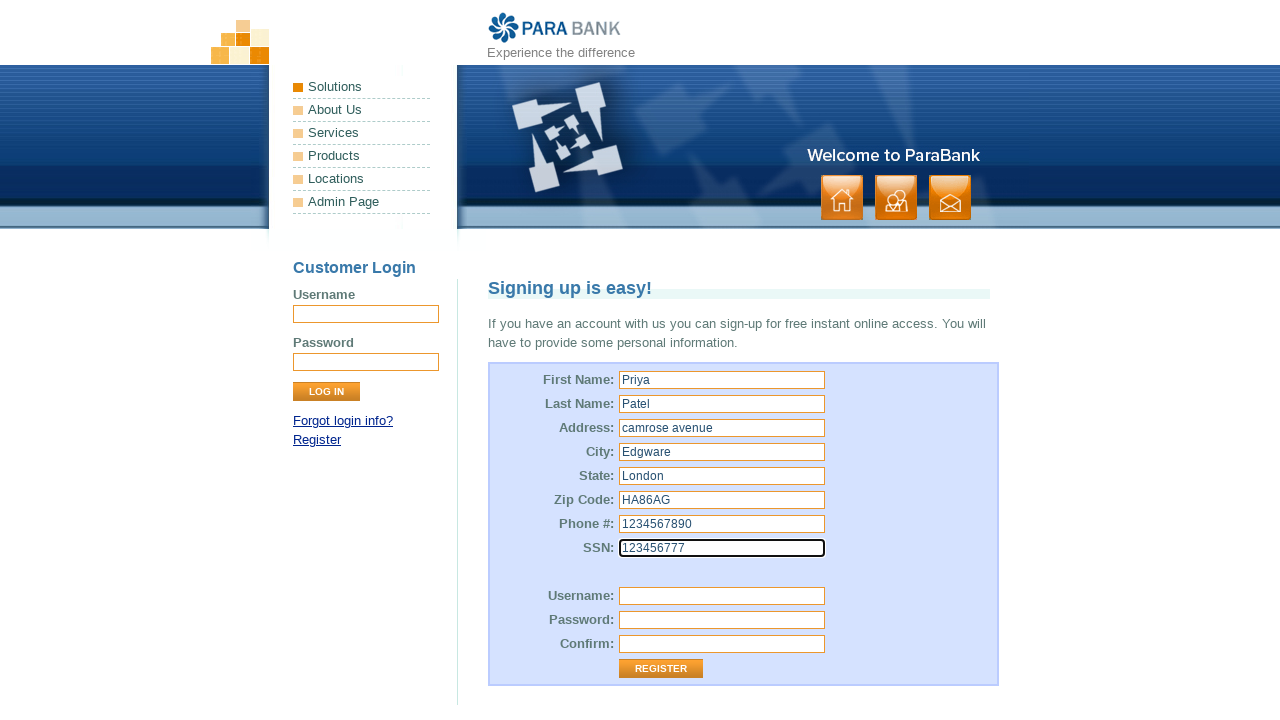

Filled username field with 'Priya' on input[id='customer.username']
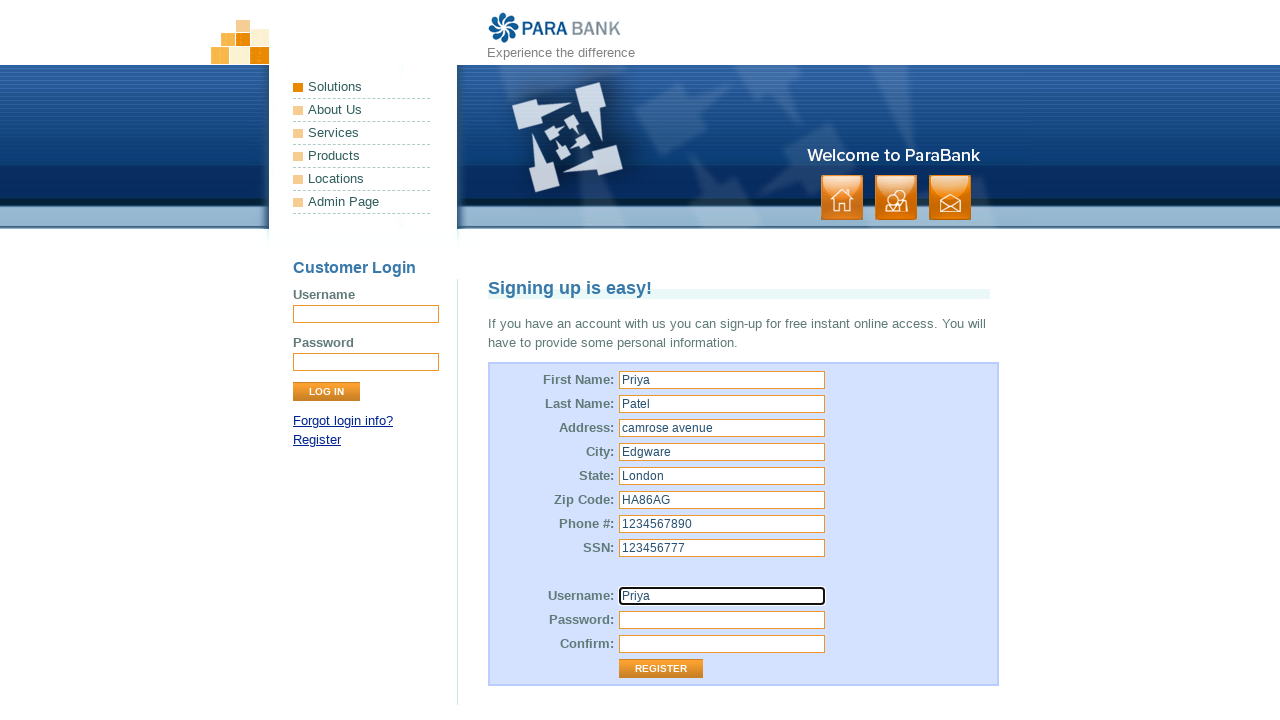

Filled password field with 'Hasit237400' on input[id='customer.password']
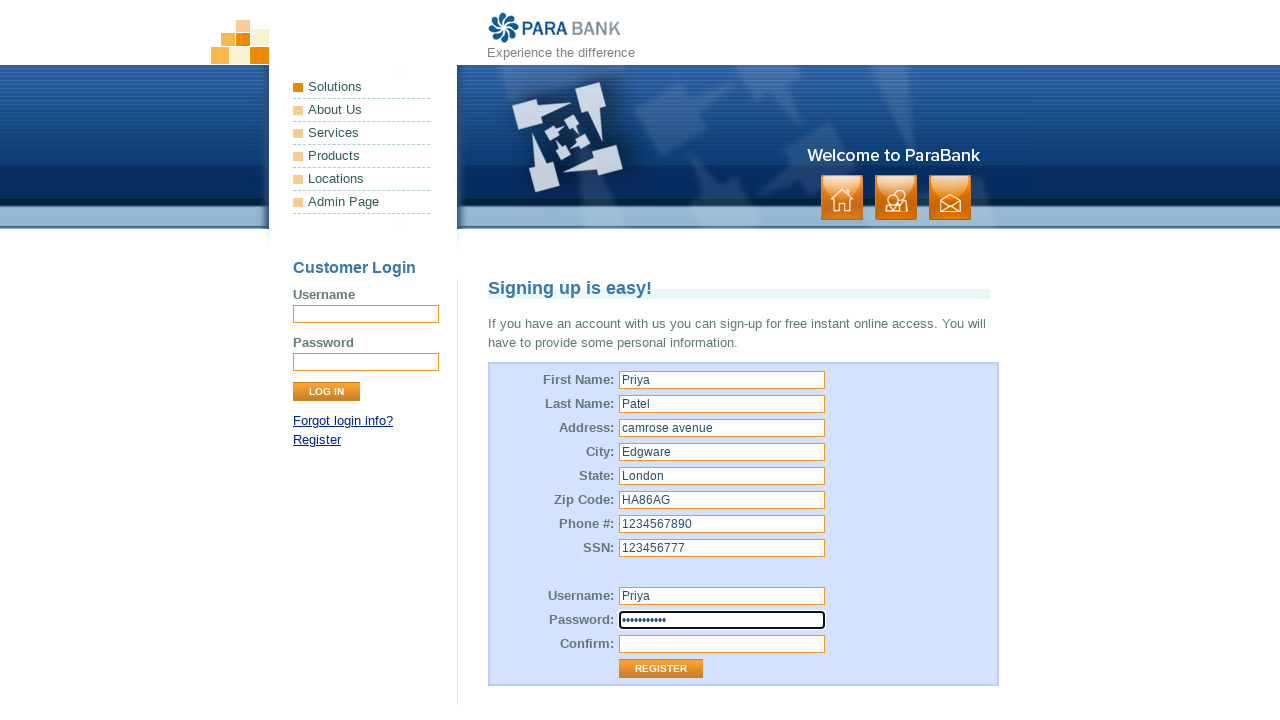

Filled confirm password field with 'Hasit237400' on input[id='repeatedPassword']
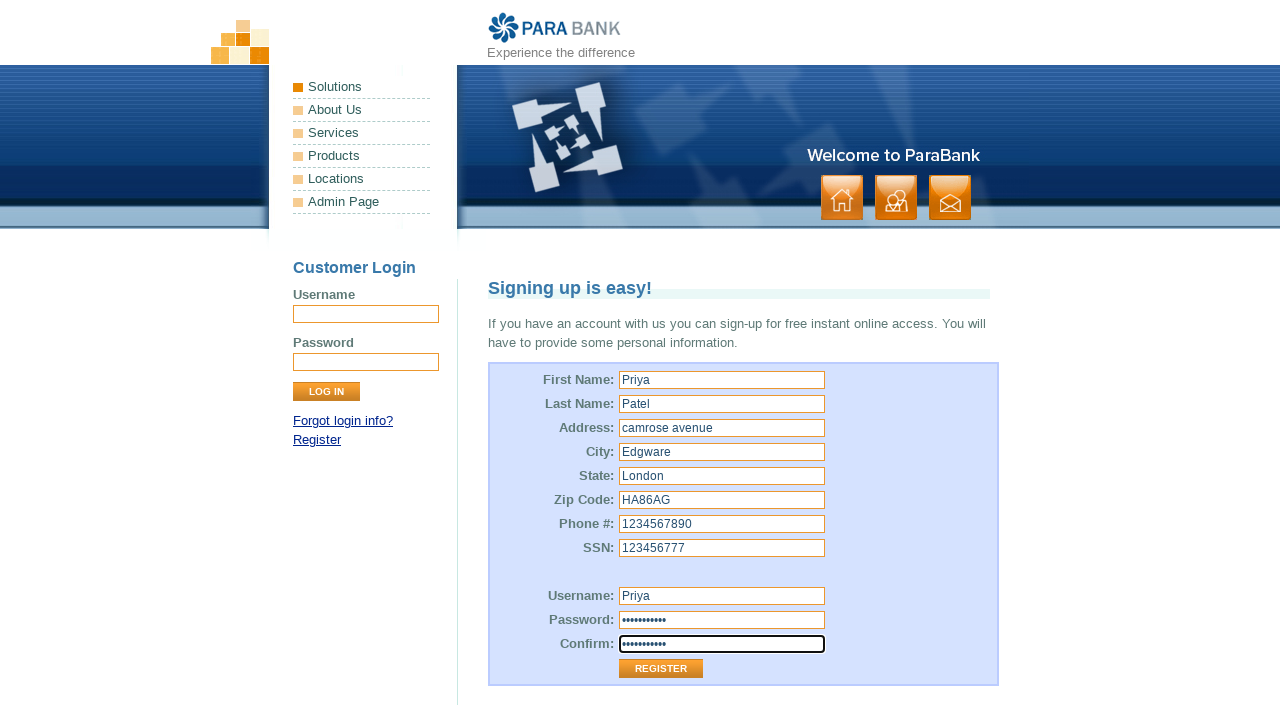

Clicked REGISTER button to submit the registration form at (661, 669) on xpath=//input[@value='Register']
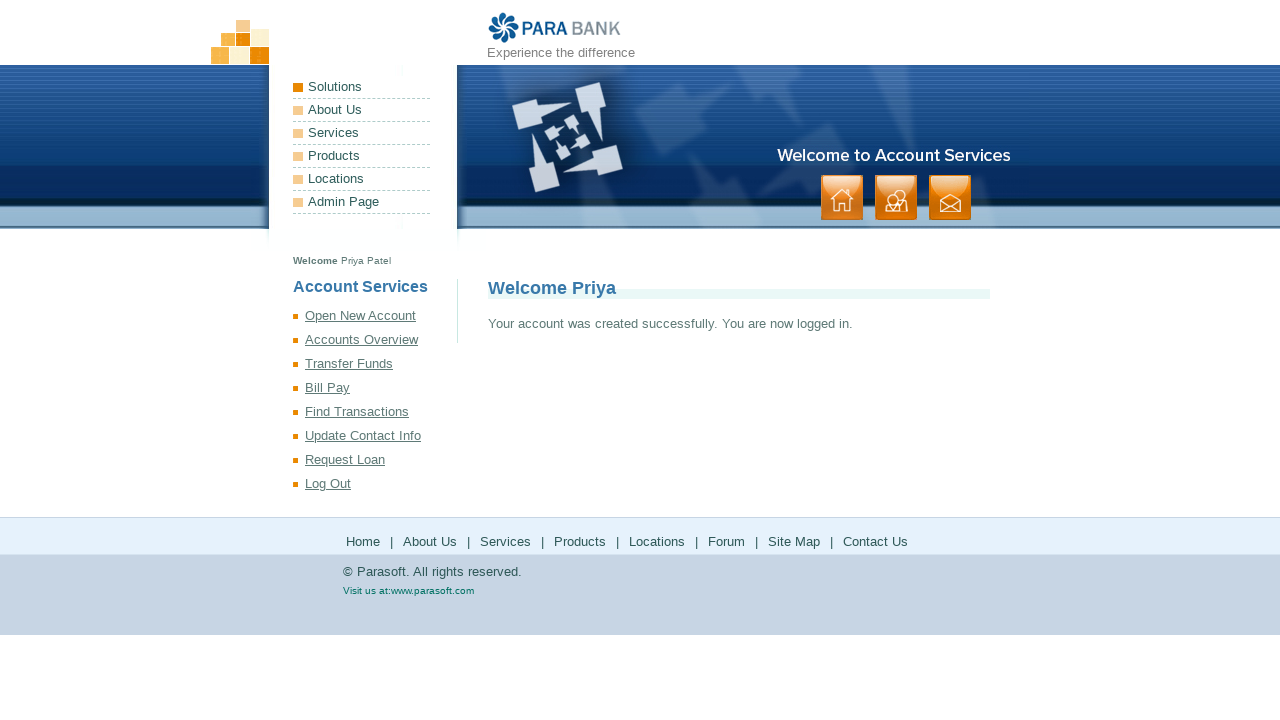

Verified success message 'Your account was created successfully. You are now logged in.' is displayed
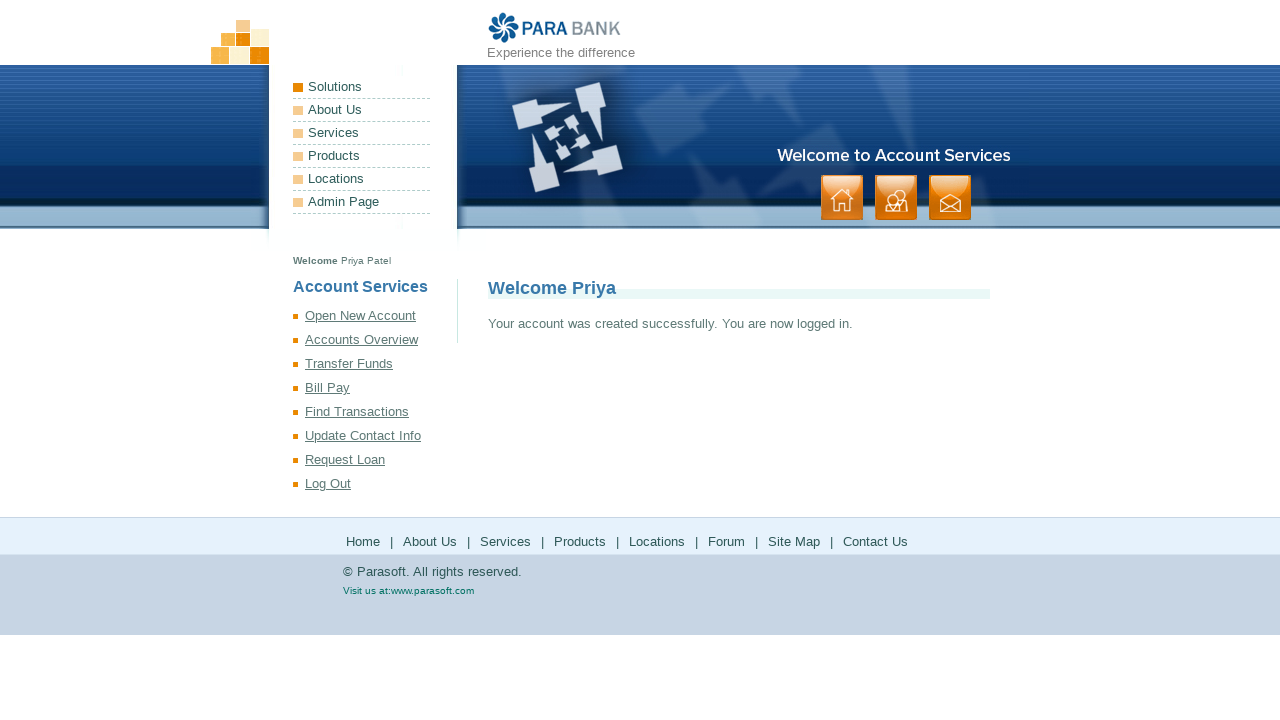

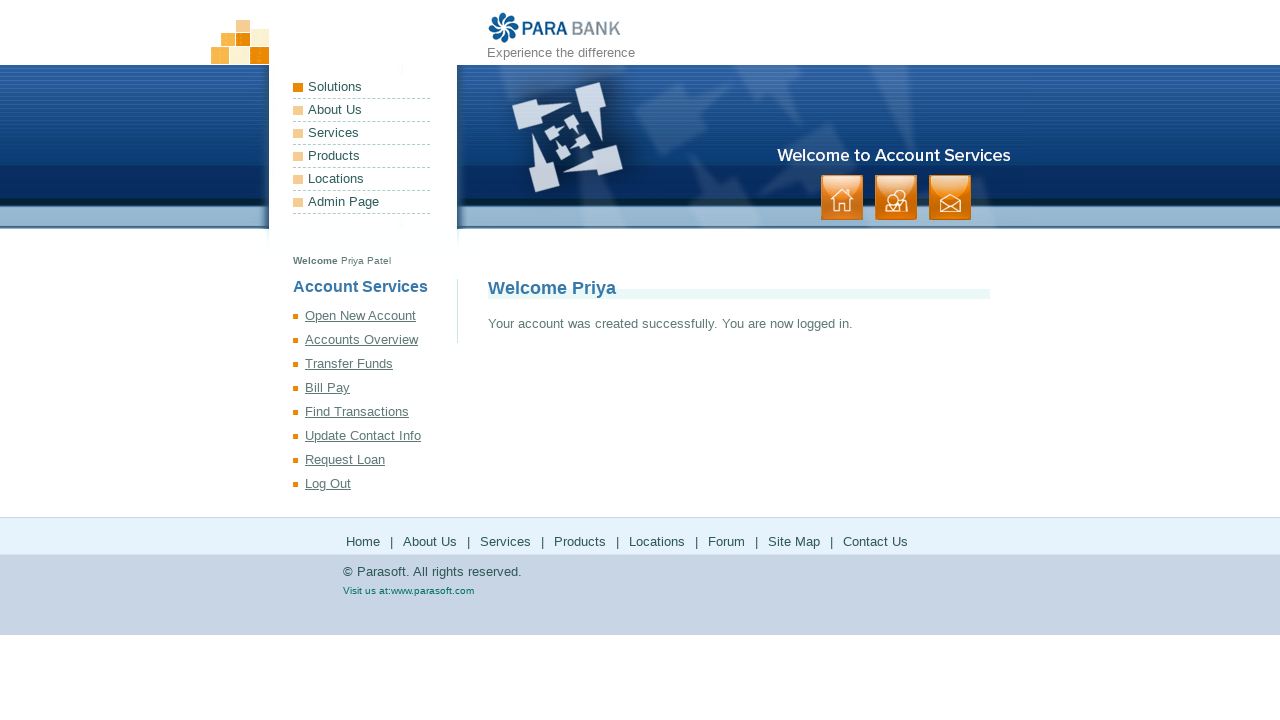